Tests decrementing a number value using the arrow down key

Starting URL: http://the-internet.herokuapp.com/inputs

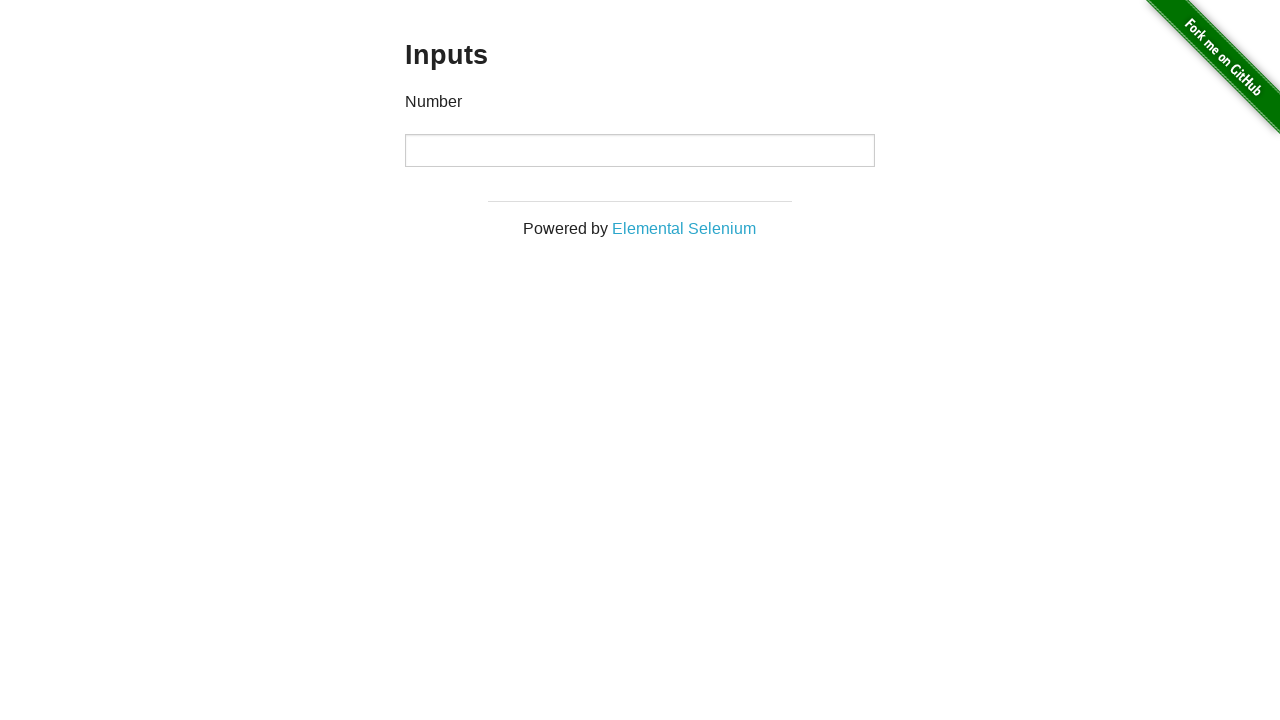

Filled input field with initial value '25' on input
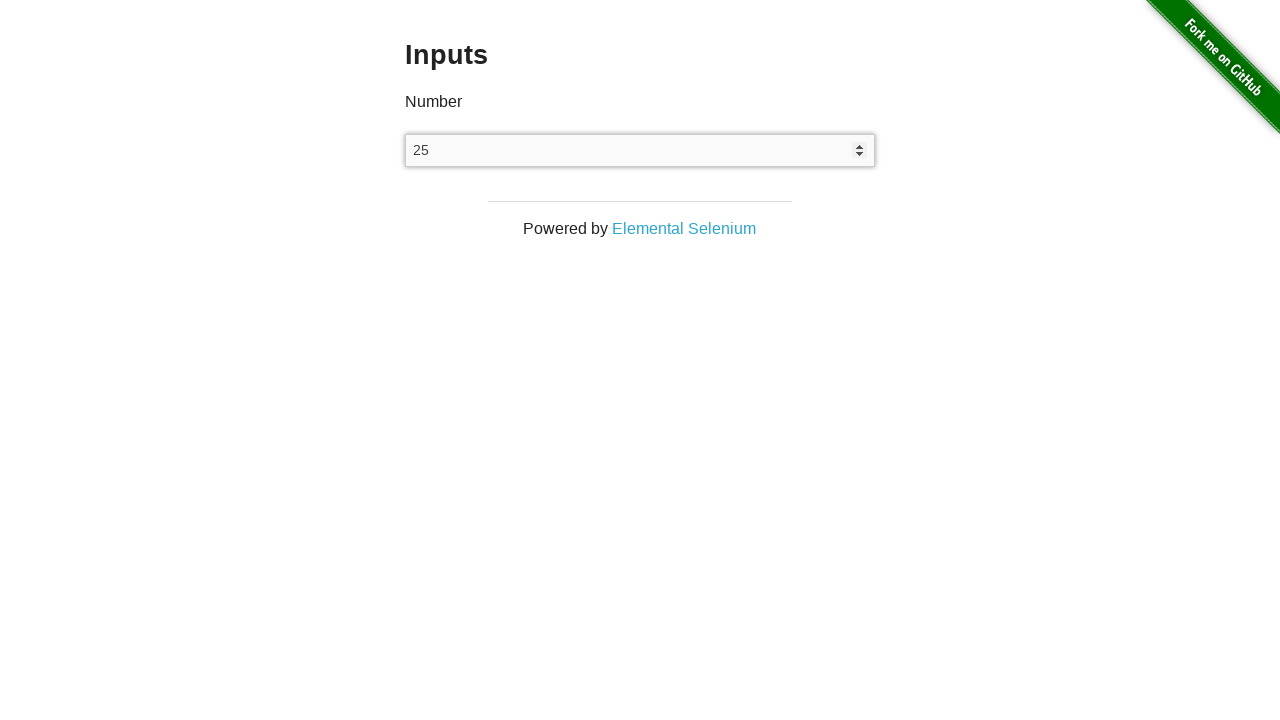

Pressed arrow down key to decrement the value on input
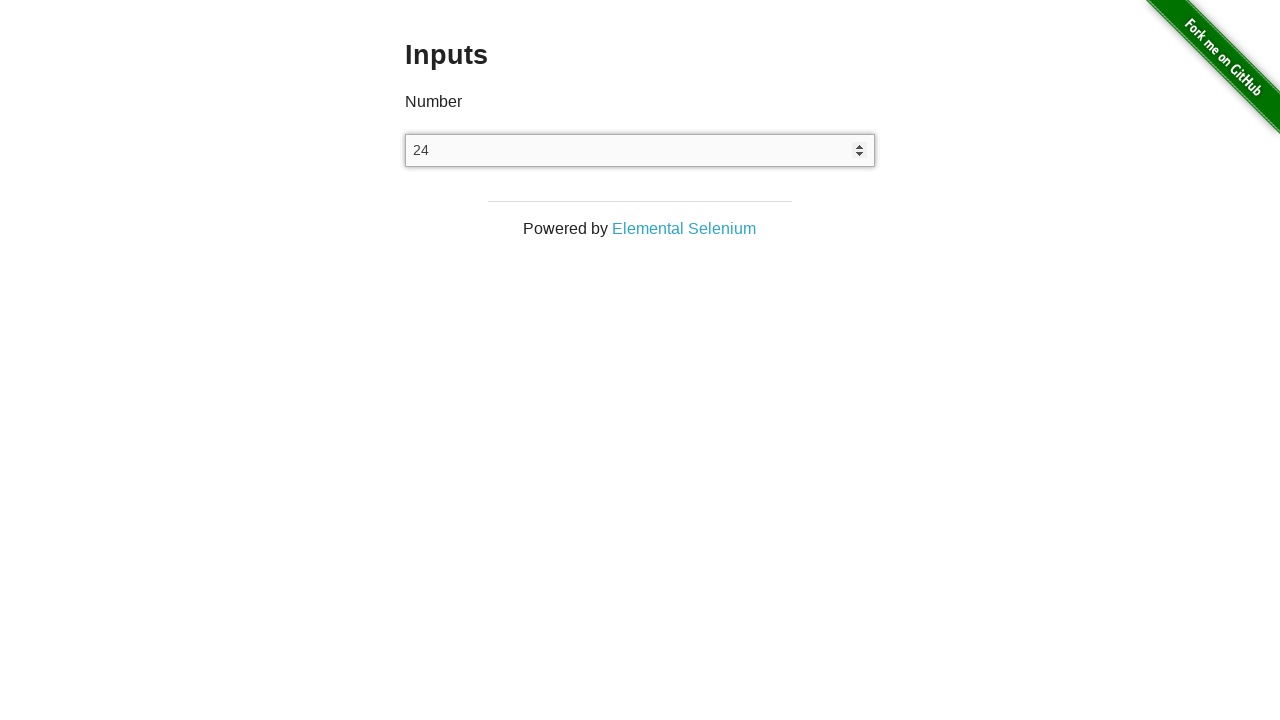

Verified that value decremented from 25 to 24
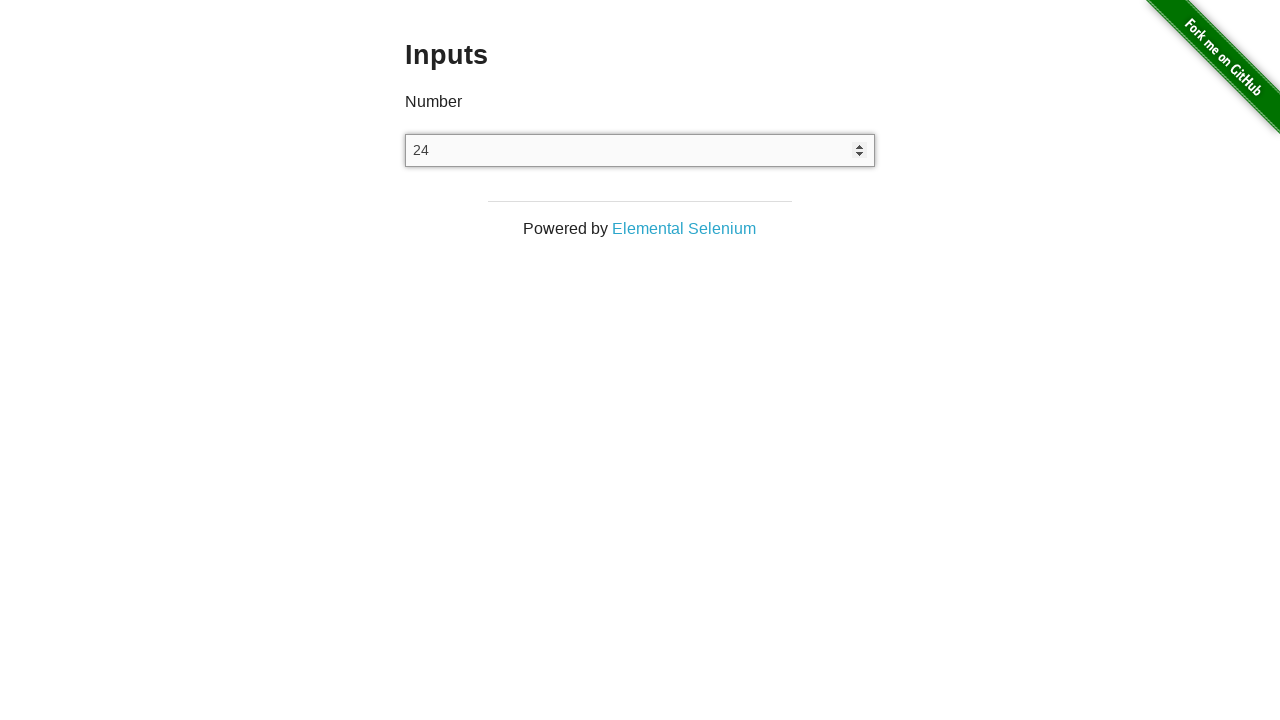

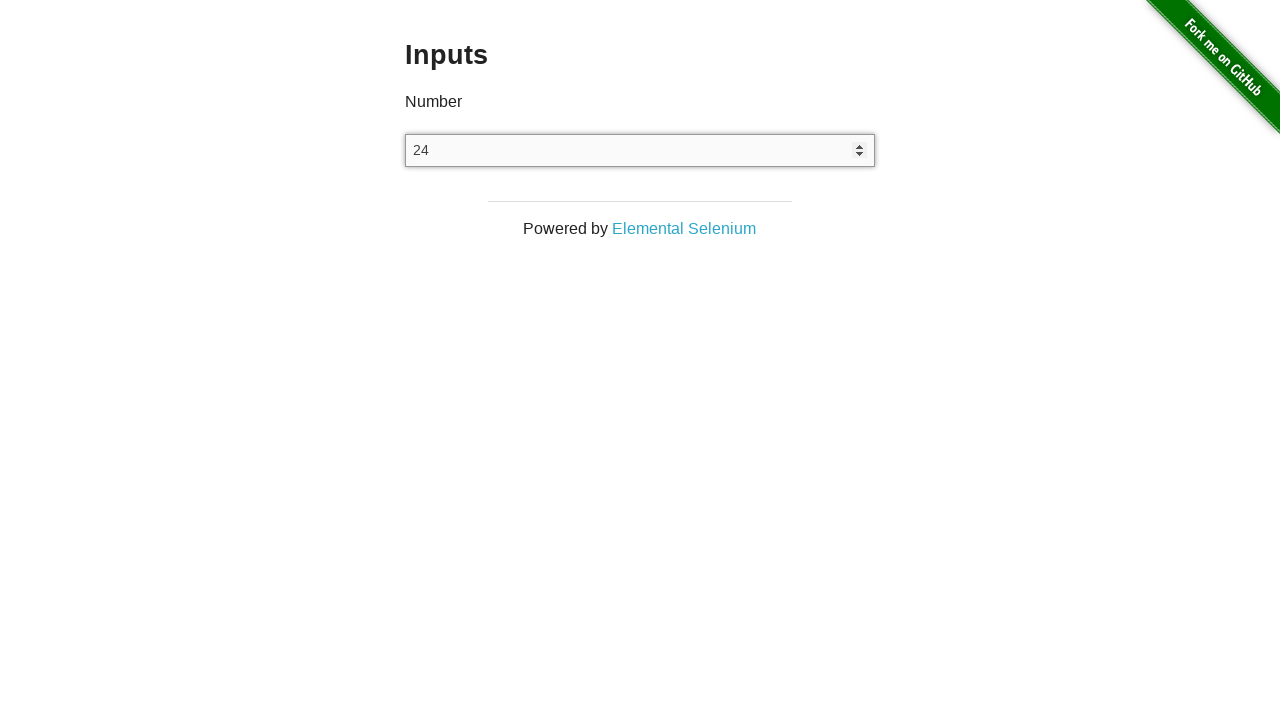